Tests hotel search in Paris with date filters, sorts by price and rating, and verifies price constraints

Starting URL: https://www.booking.com

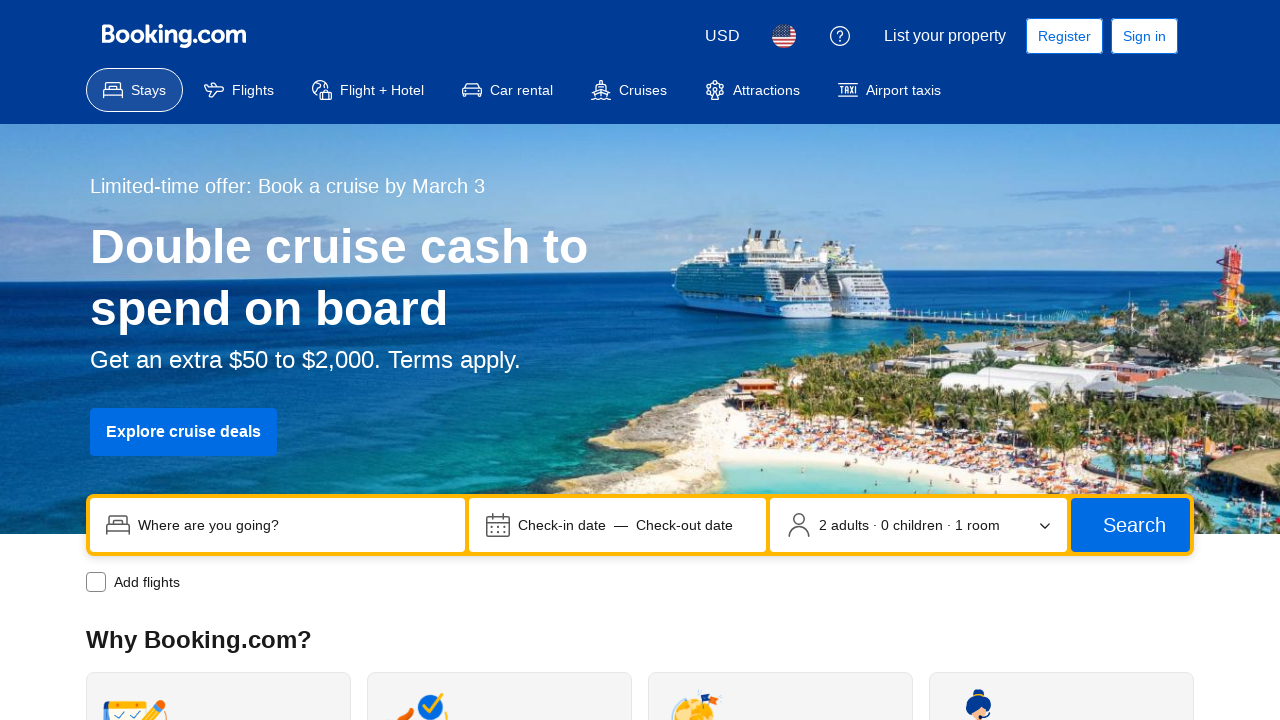

Filled destination field with 'Париж' (Paris) on [data-testid="destination-container"] input, input[name="ss"], #ss
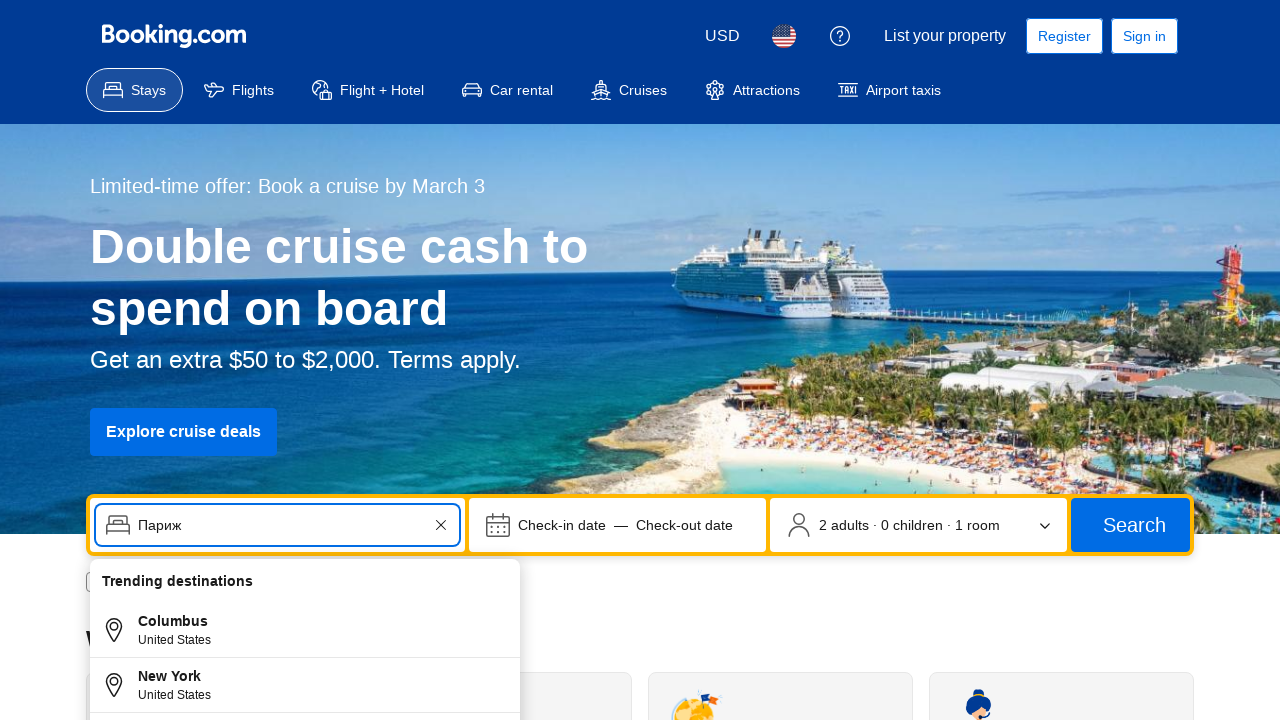

Clicked on check-in date field at (618, 525) on [data-testid="searchbox-dates-container"], [data-testid="date-display-field-star
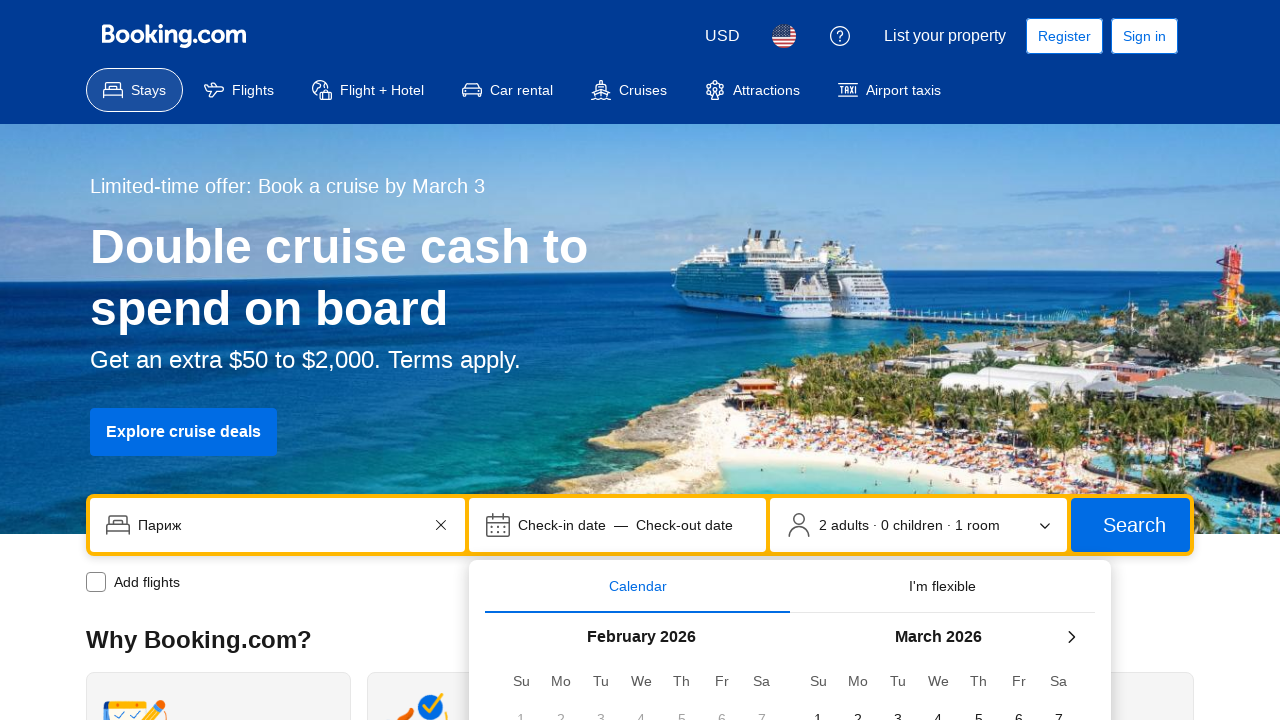

Selected check-in date: 2026-03-01 at (818, 698) on [data-date="2026-03-01"], td[data-date="2026-03-01"]
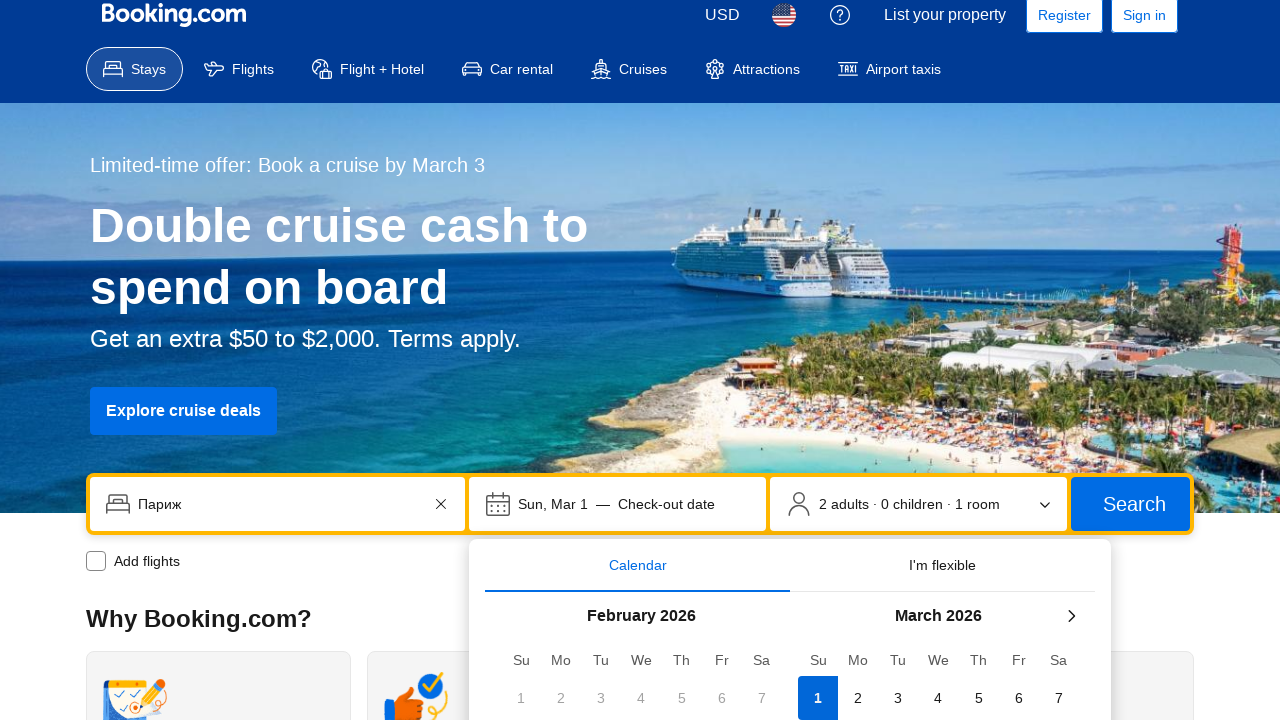

Selected check-out date: 2026-03-08 at (818, 360) on [data-date="2026-03-08"], td[data-date="2026-03-08"]
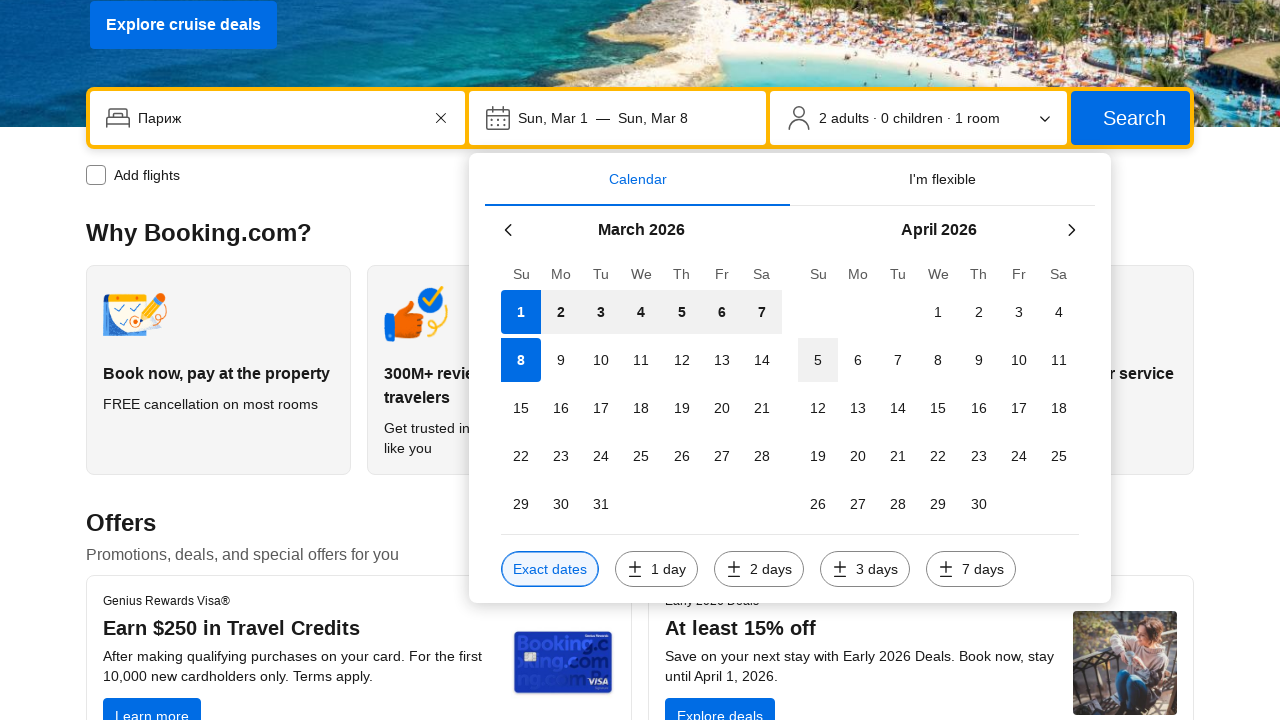

Clicked search button to submit hotel search at (1130, 118) on [type="submit"], button[type="submit"], .sb-searchbox__button
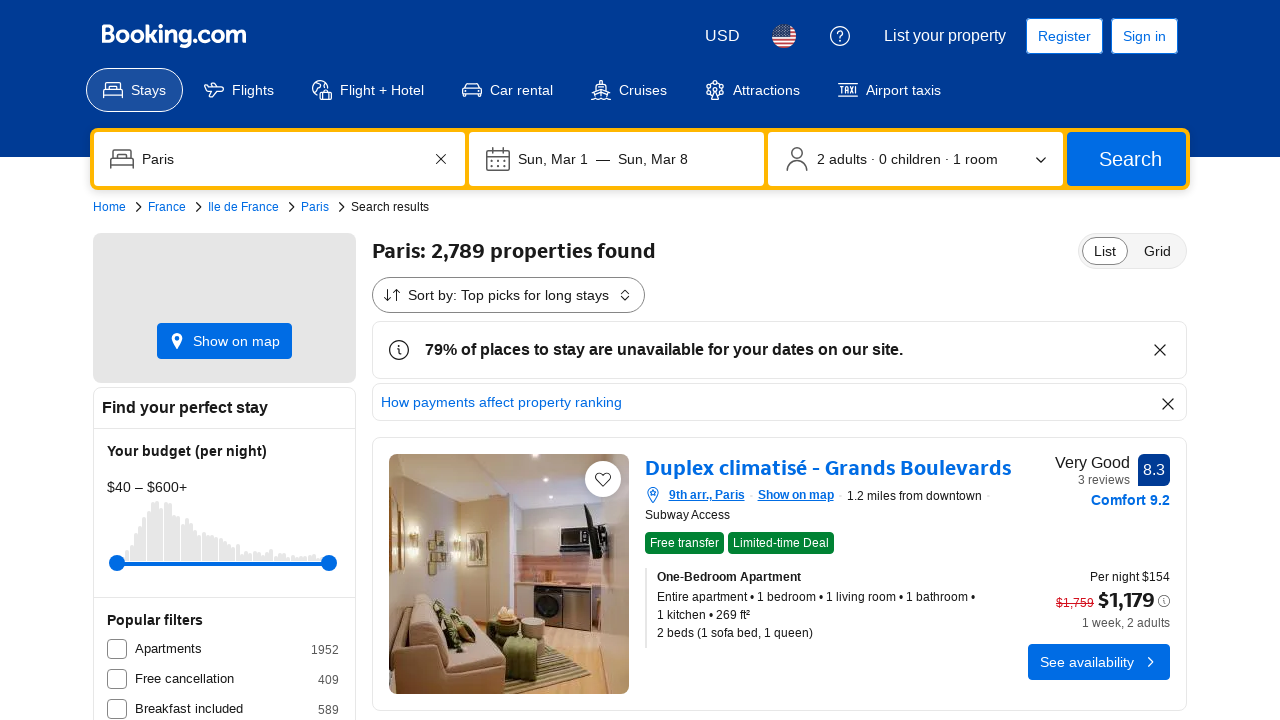

Hotel search results loaded
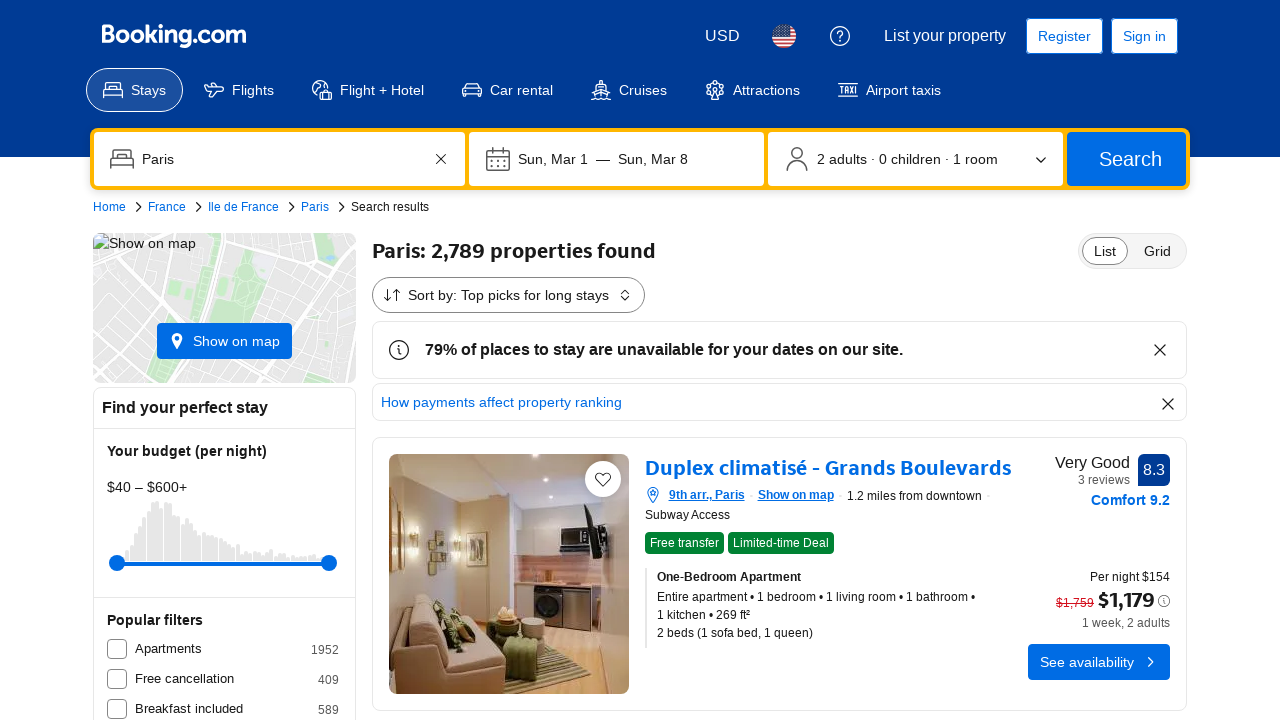

Clicked price sort dropdown trigger at (508, 295) on [data-testid="sorters-dropdown-trigger"], [data-id="price"], button:has-text("Pr
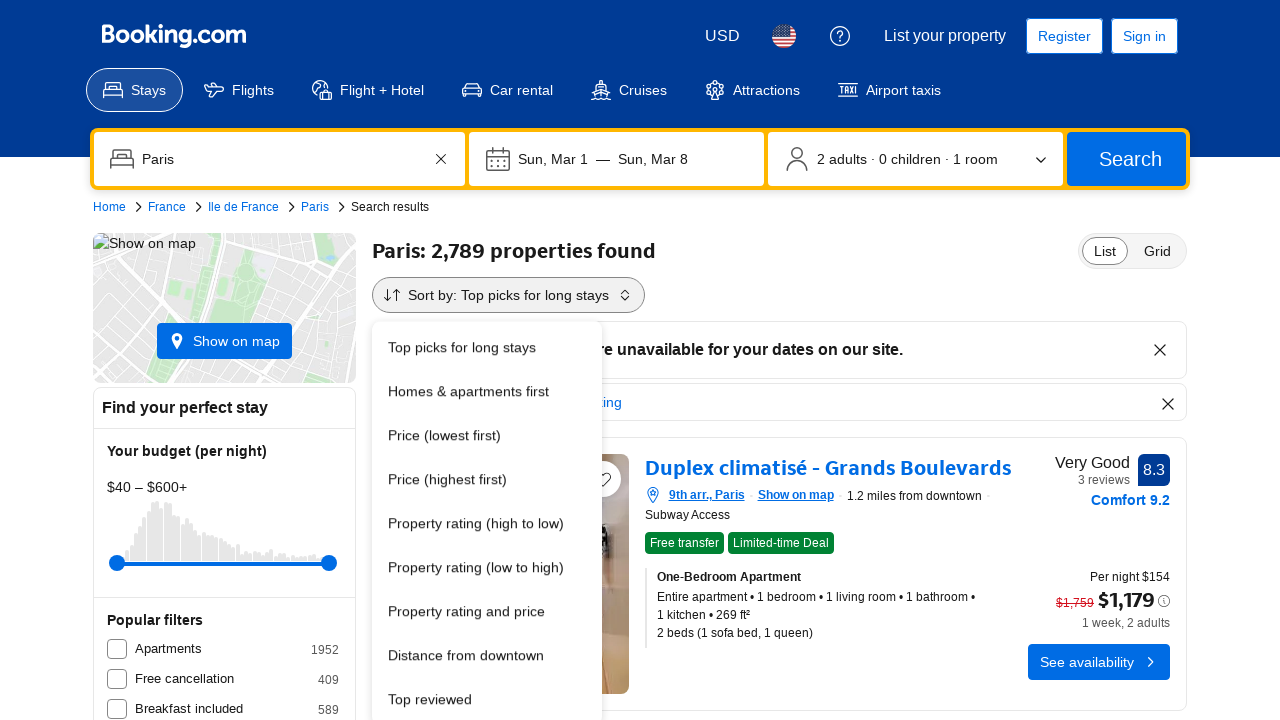

Selected price sort option (lowest first) at (487, 435) on [data-id="price"], [data-testid="sorters-dropdown-option"]:has-text("Price"), a:
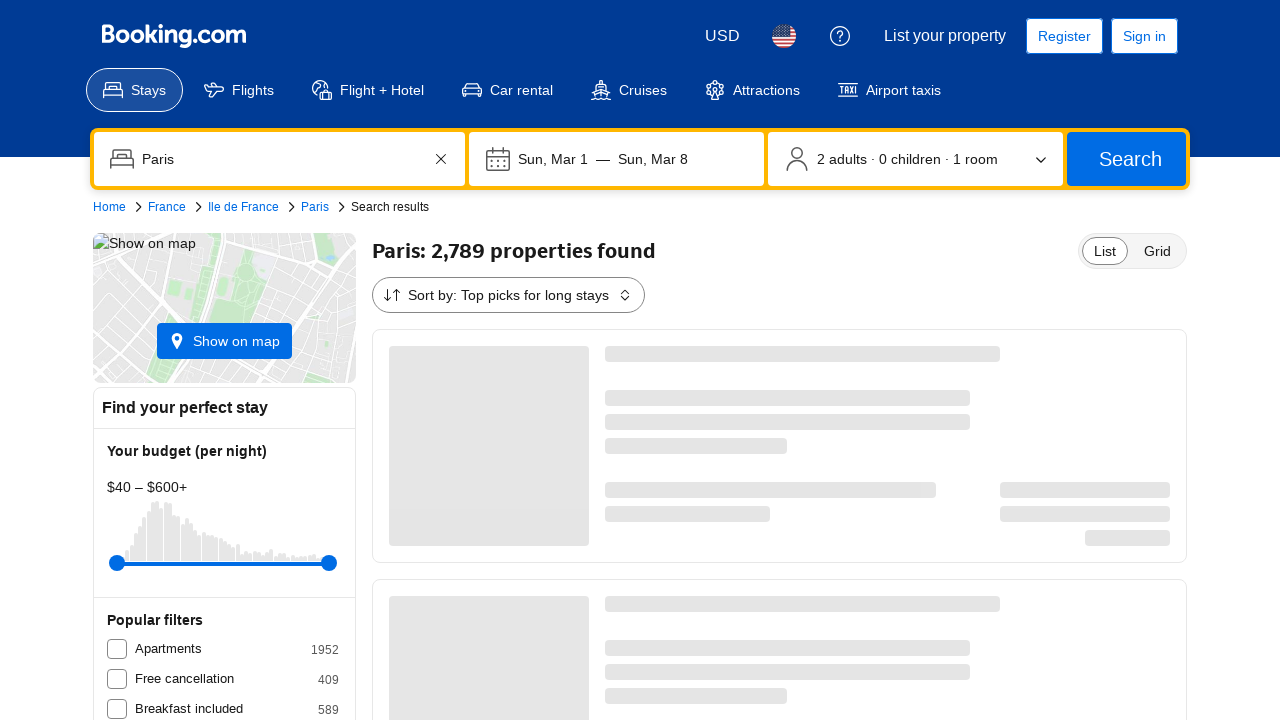

Waited for results to sort by price
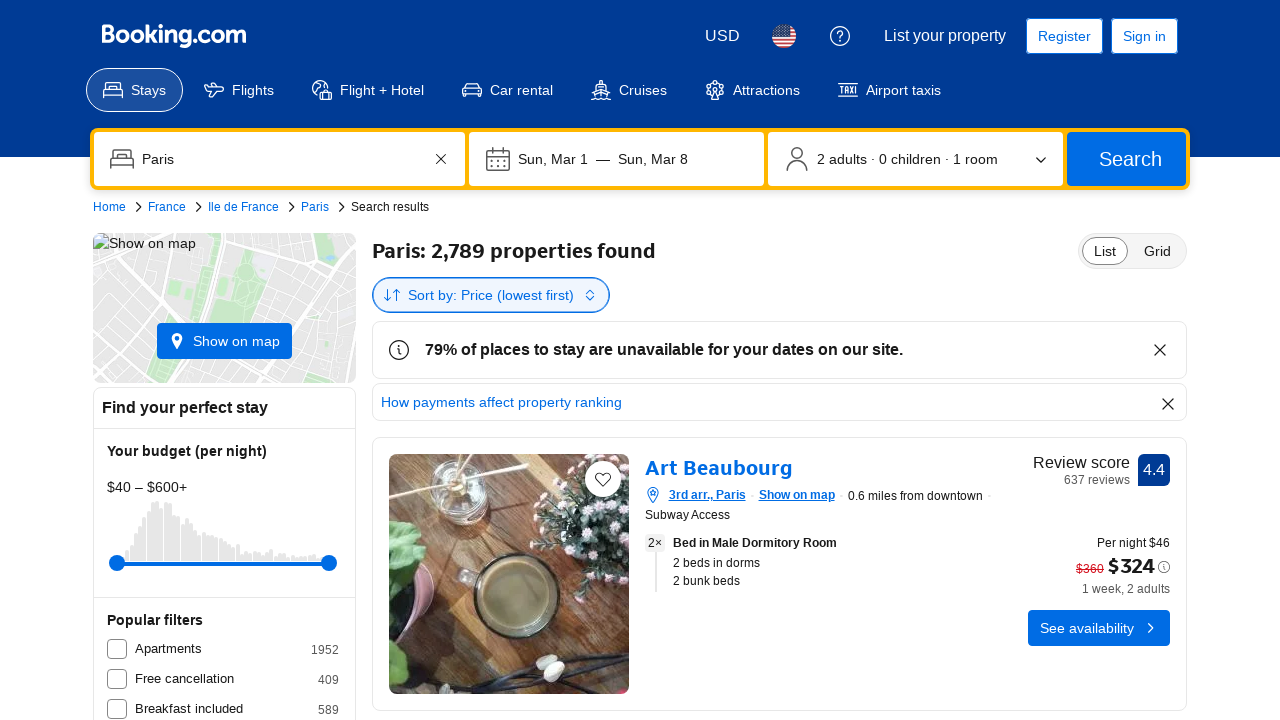

Clicked rating sort dropdown trigger at (491, 295) on [data-testid="sorters-dropdown-trigger"], [data-id="review_score"], button:has-t
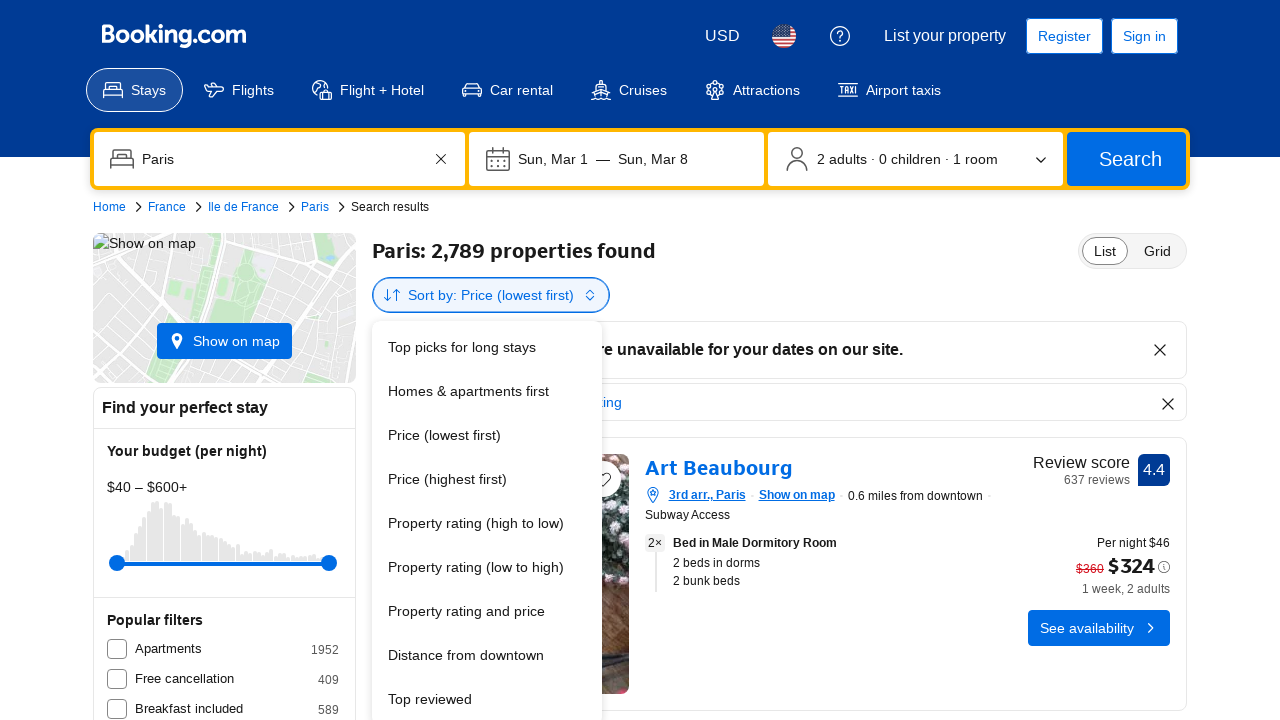

Selected rating sort option at (1102, 470) on [data-id="review_score"], [data-testid="sorters-dropdown-option"]:has-text("Rati
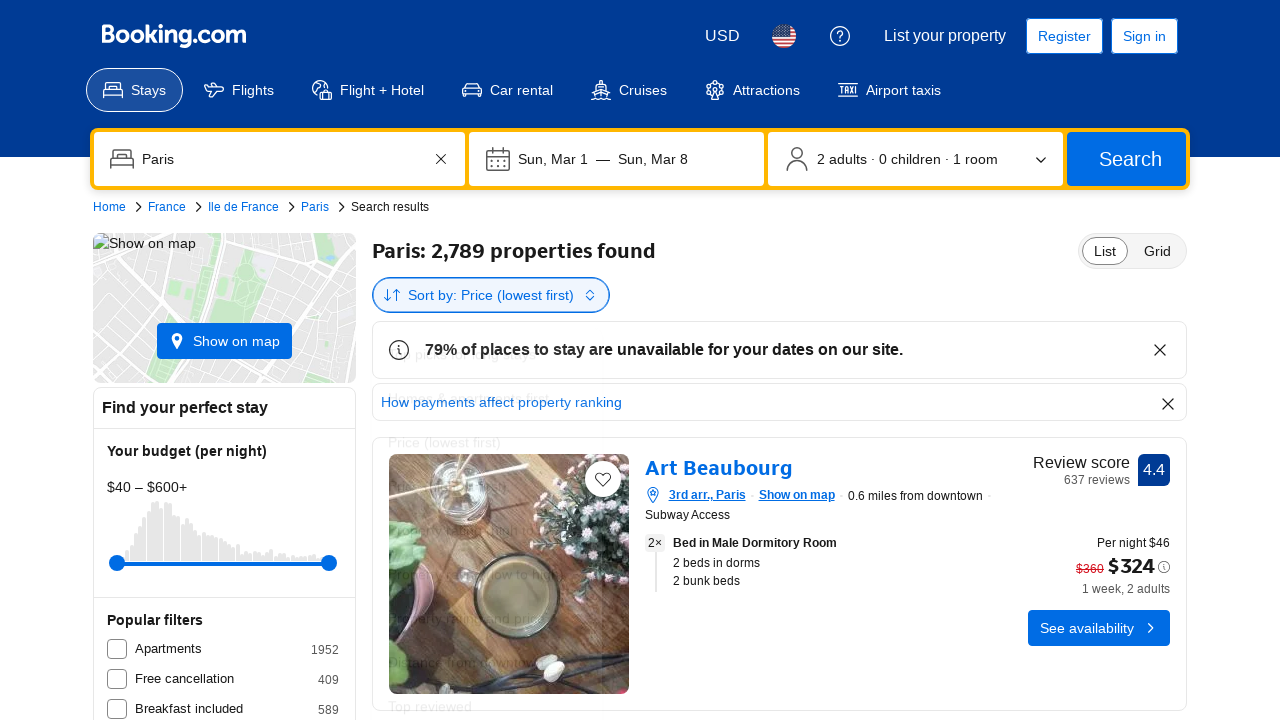

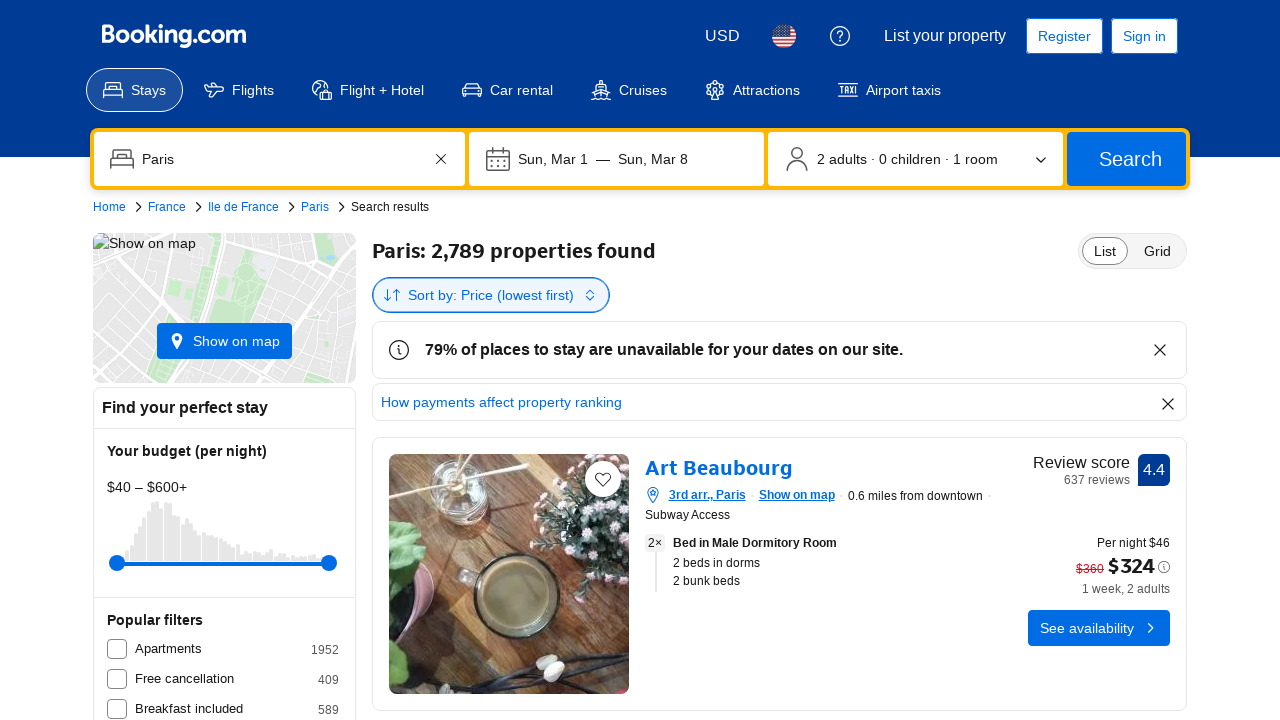